Tests dropdown functionality by navigating to the dropdown page, selecting an option by value, and verifying the selection was successful

Starting URL: https://the-internet.herokuapp.com

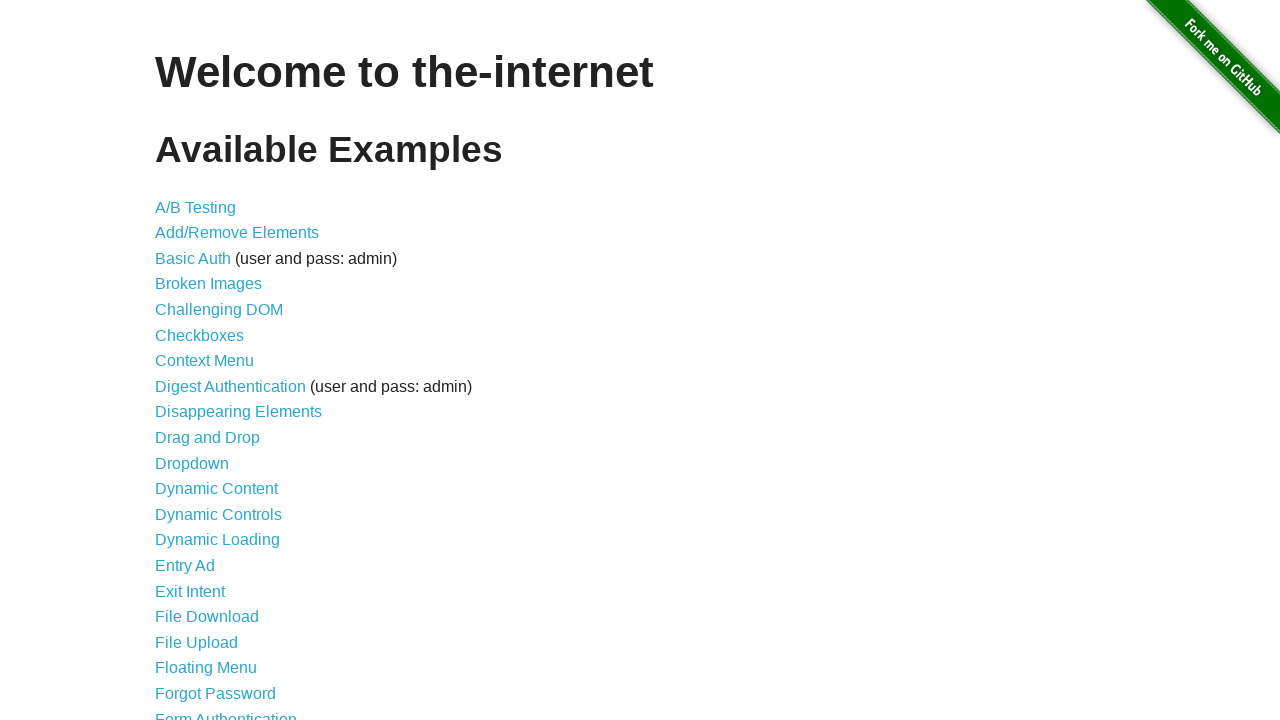

Clicked link to navigate to dropdown page at (192, 463) on a[href='/dropdown']
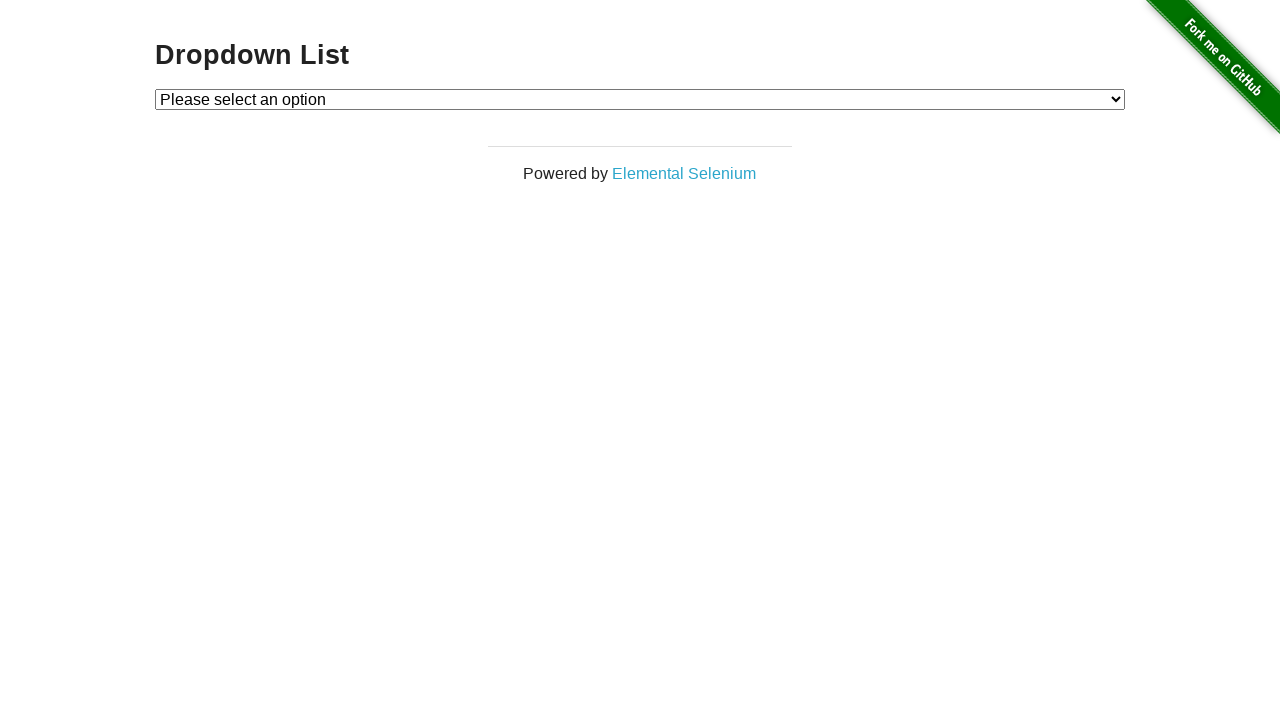

Dropdown element loaded and visible
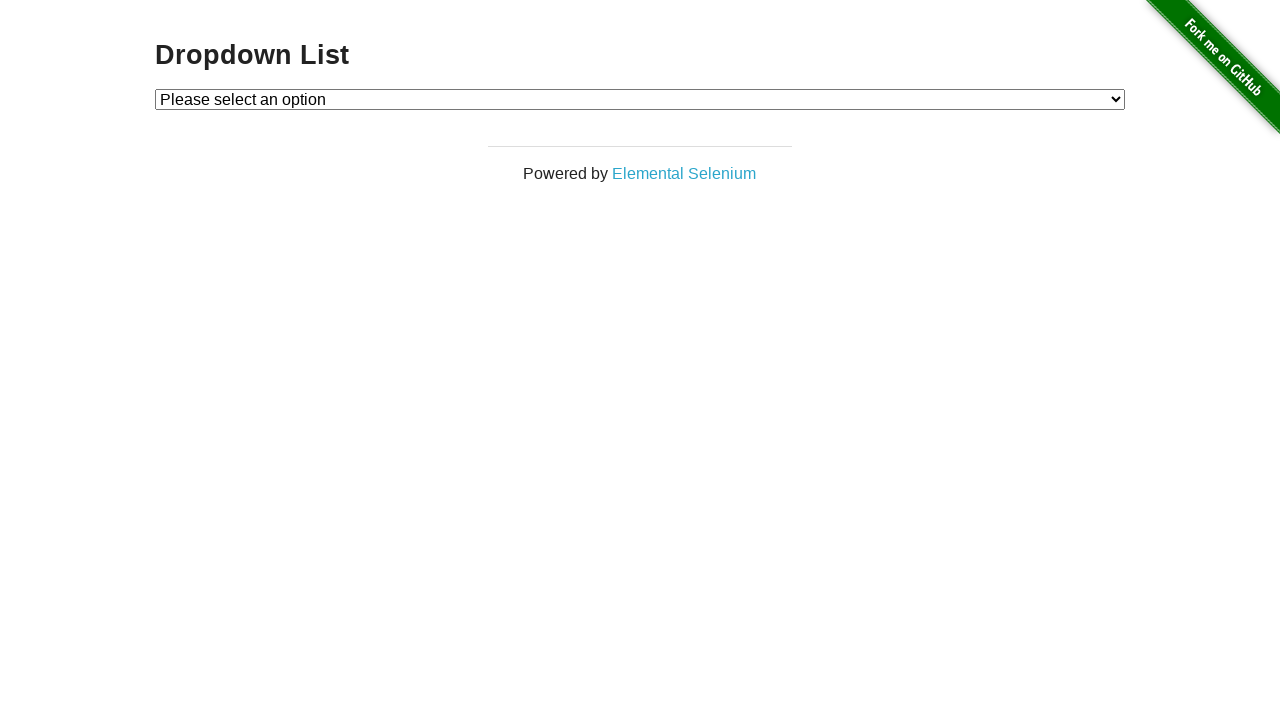

Selected option 1 from dropdown on #dropdown
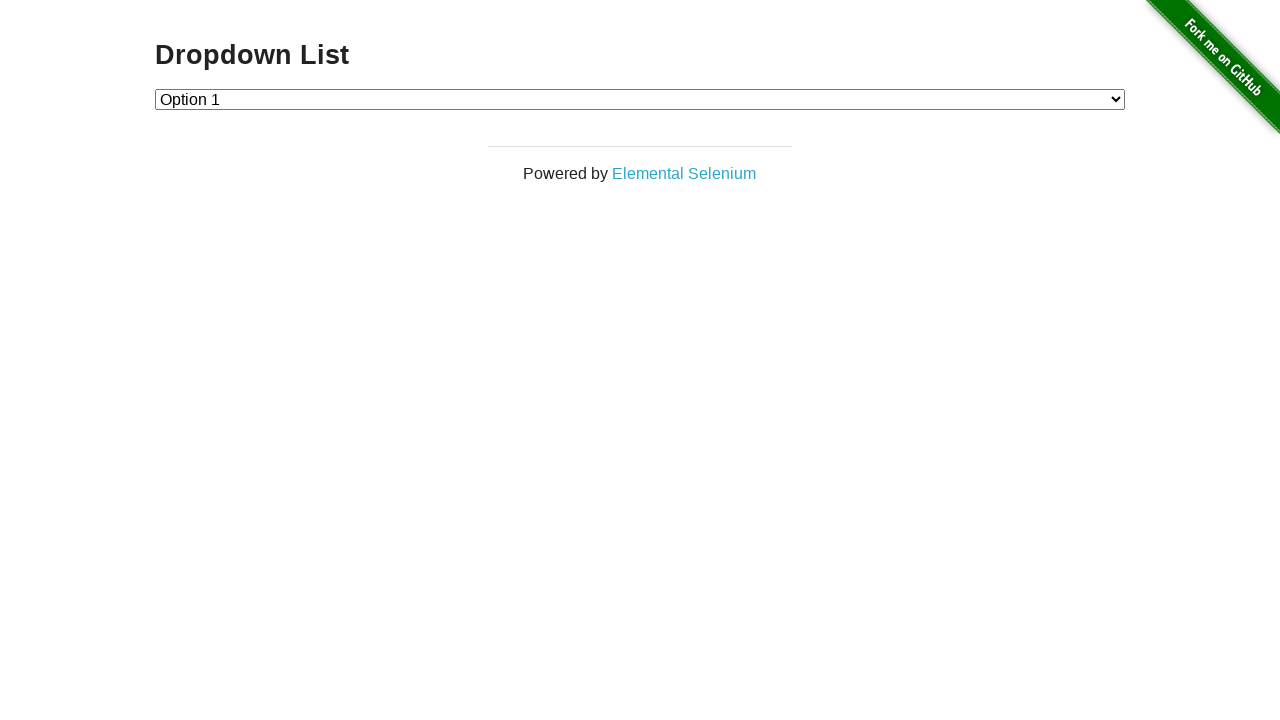

Verified option 1 is selected in dropdown
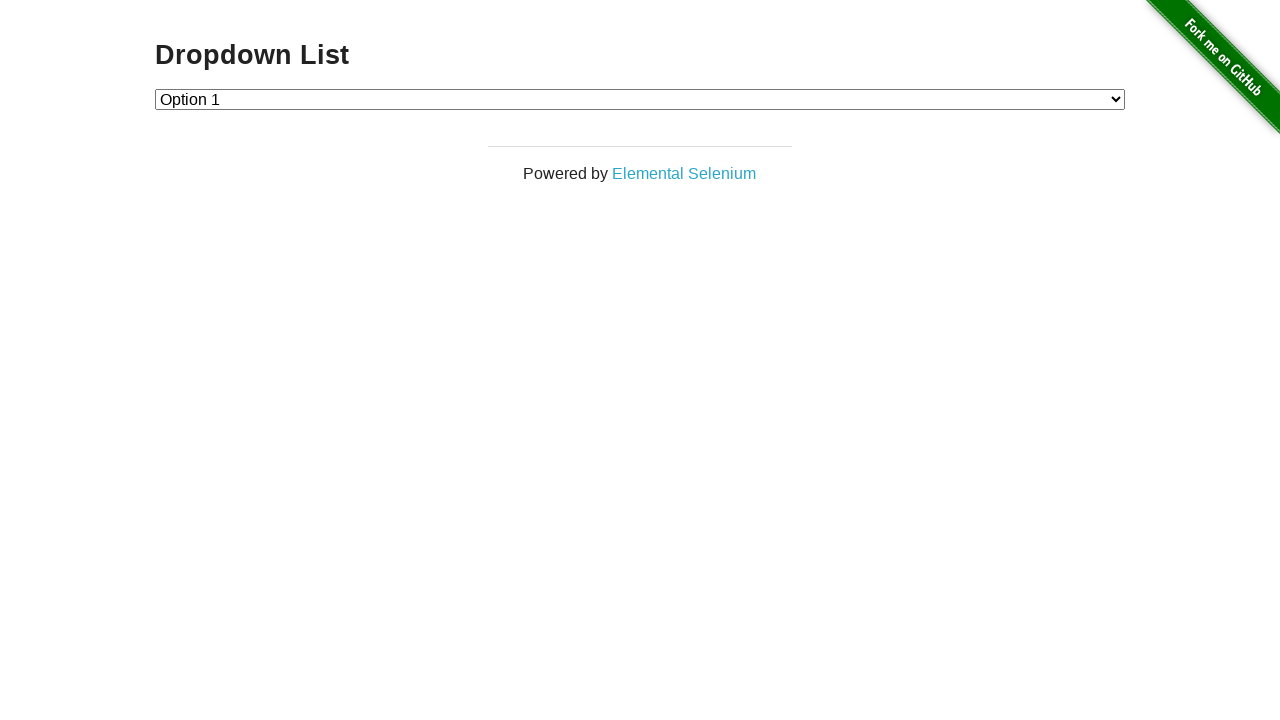

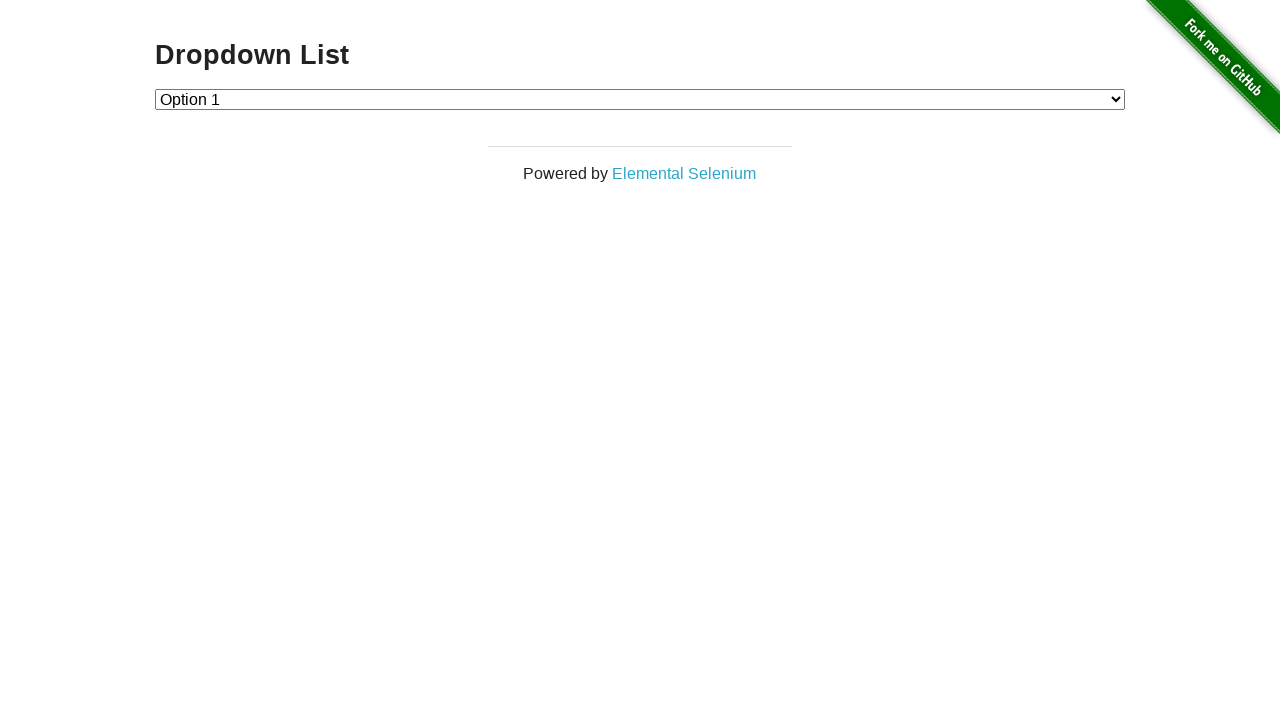